Tests navigation from the homepage to the About Us page by clicking the About Us link and verifying the page change

Starting URL: https://www.training-support.net

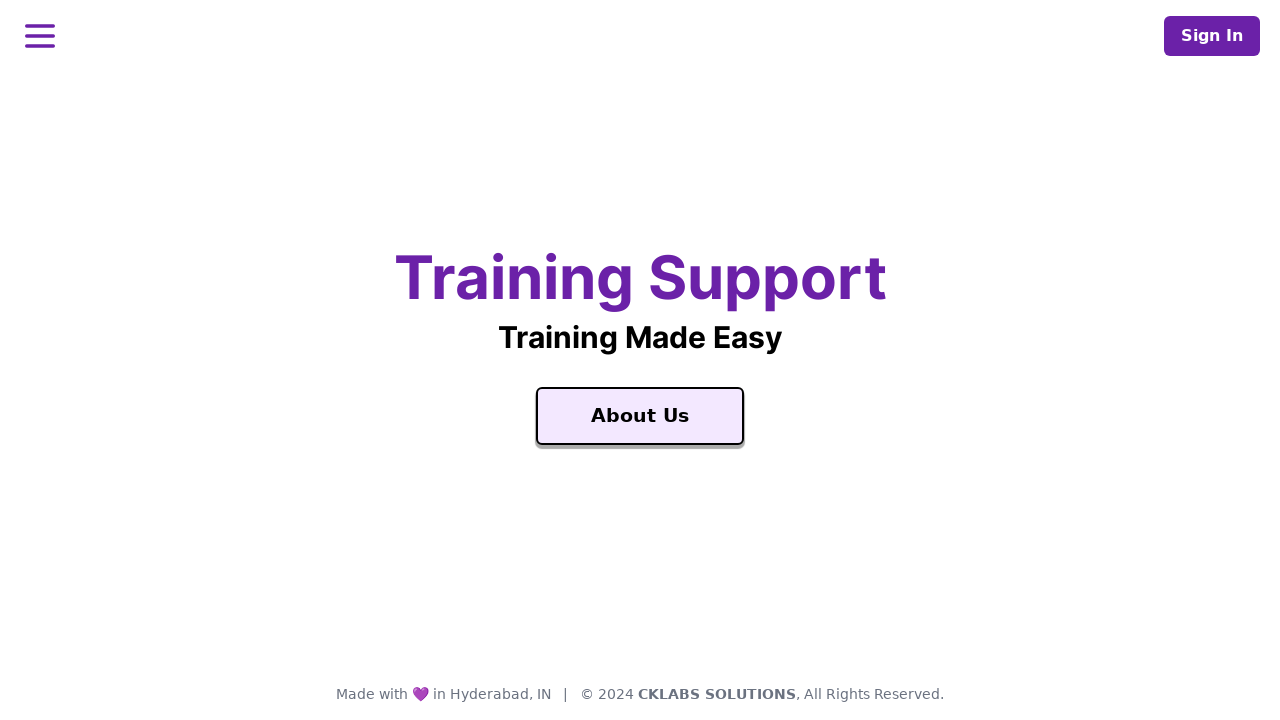

Clicked on the 'About Us' link at (640, 416) on xpath=//a[contains(text(),'About Us')]
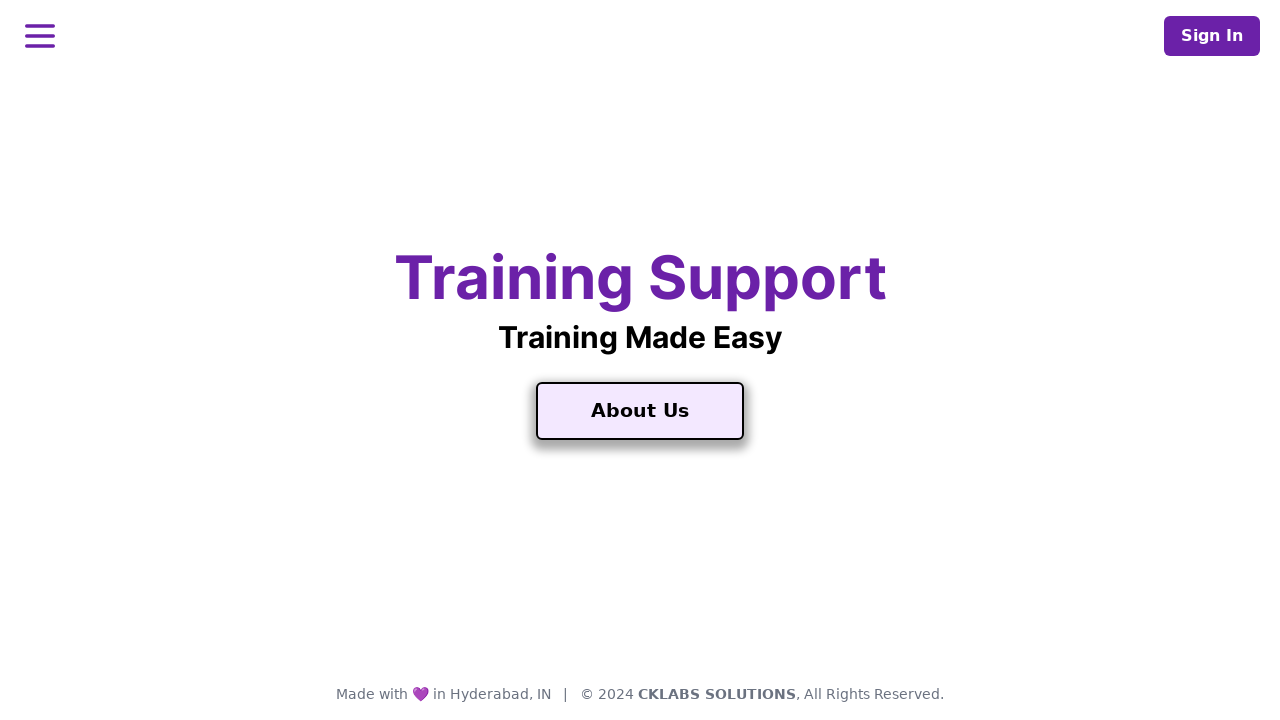

Waited for page load to complete after navigating to About Us page
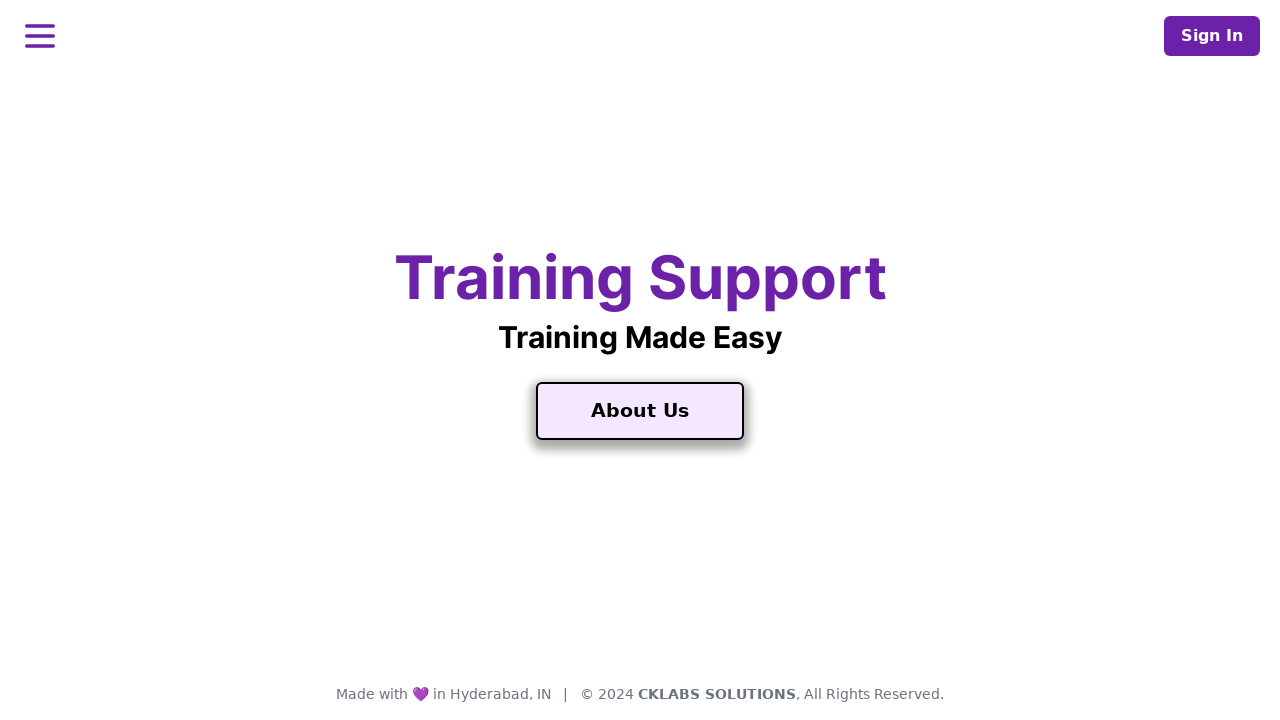

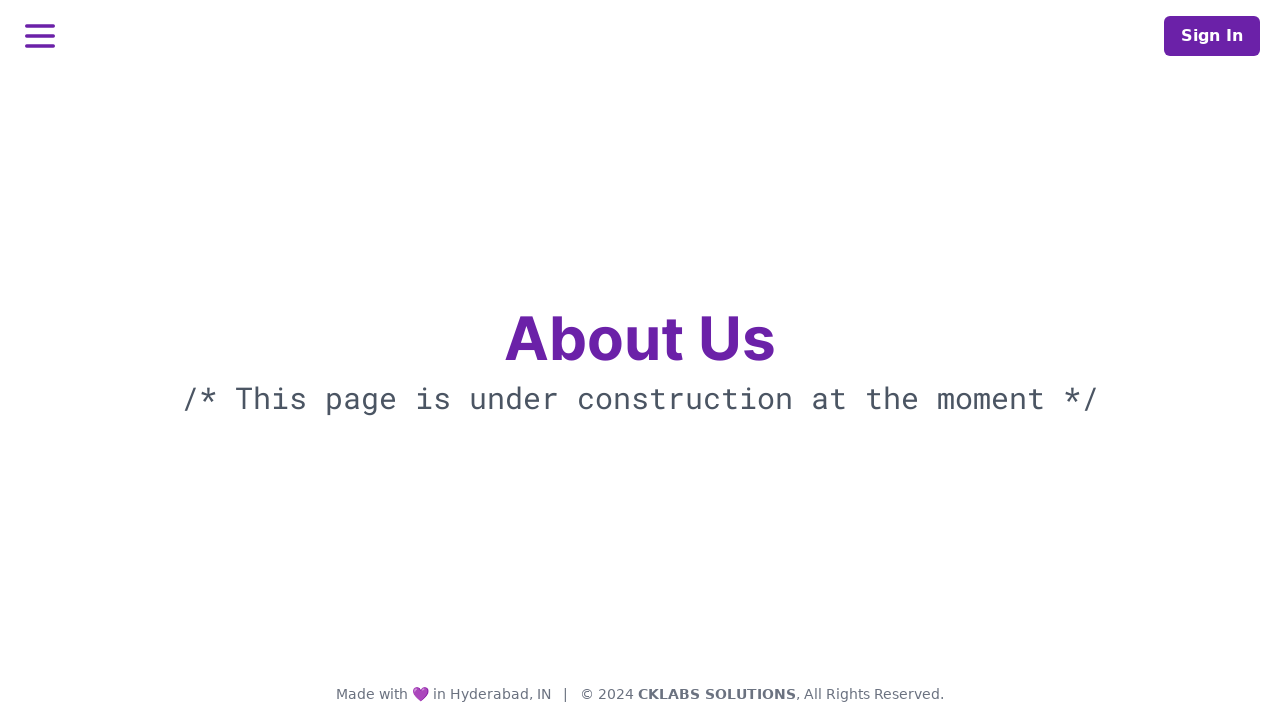